Tests drag and drop functionality on the jQuery UI Droppable demo page by dragging an element onto a target and verifying the drop was successful.

Starting URL: https://jqueryui.com/droppable/

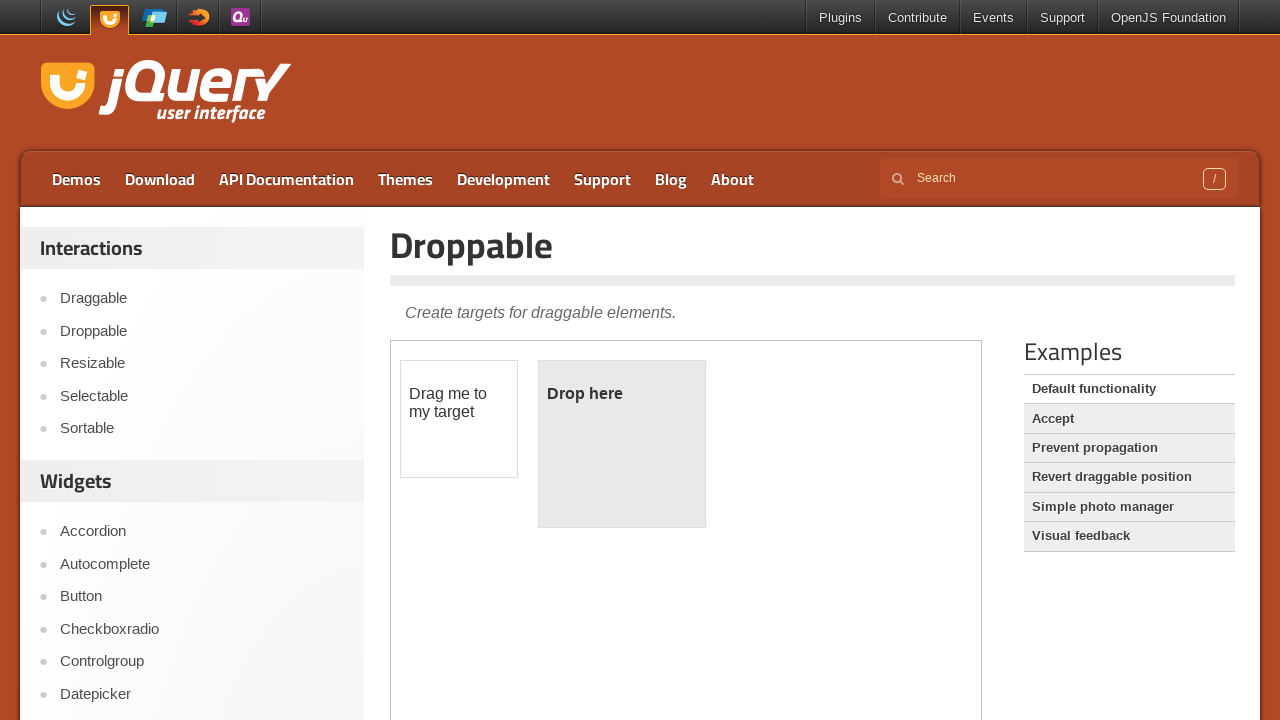

Located demo frame
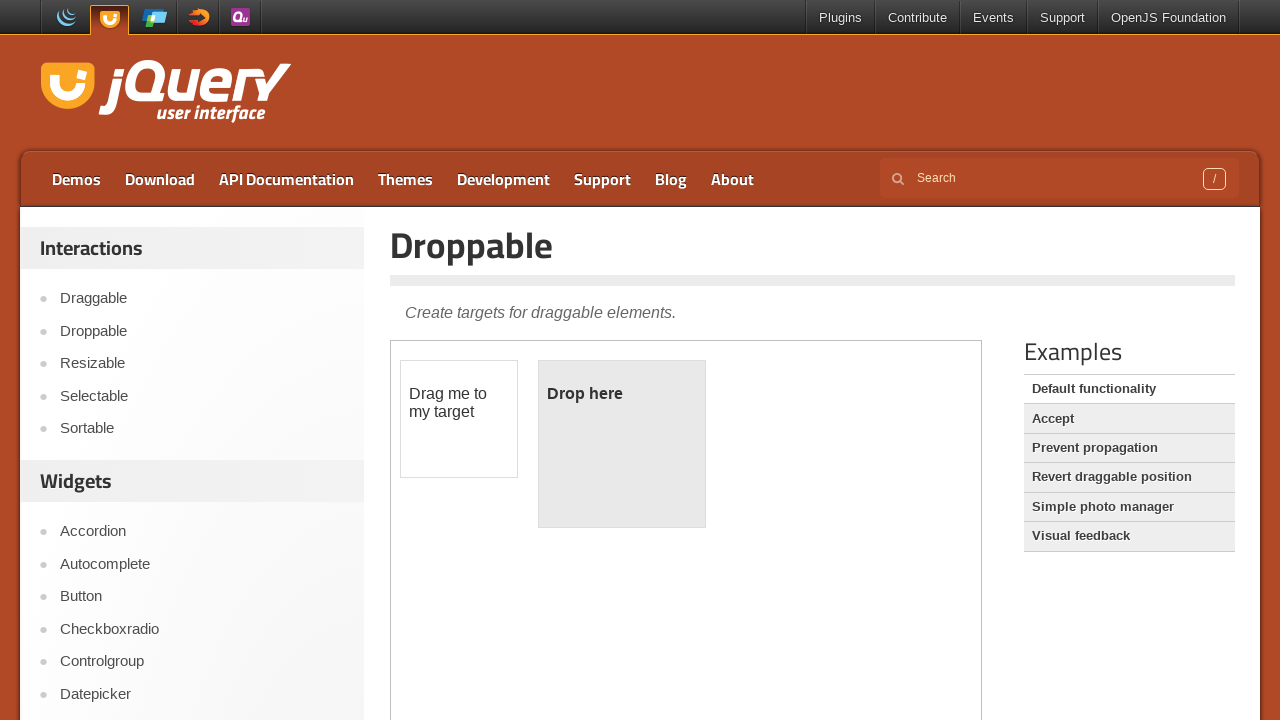

Located draggable source element
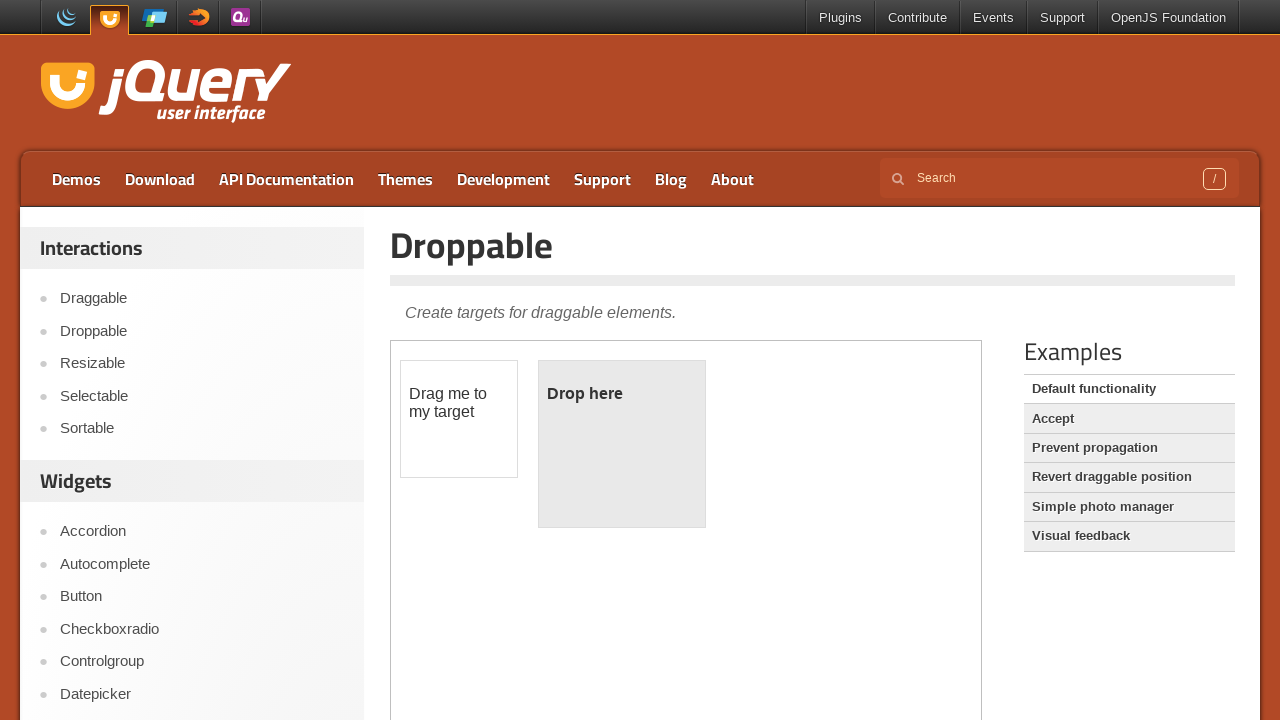

Located droppable target element
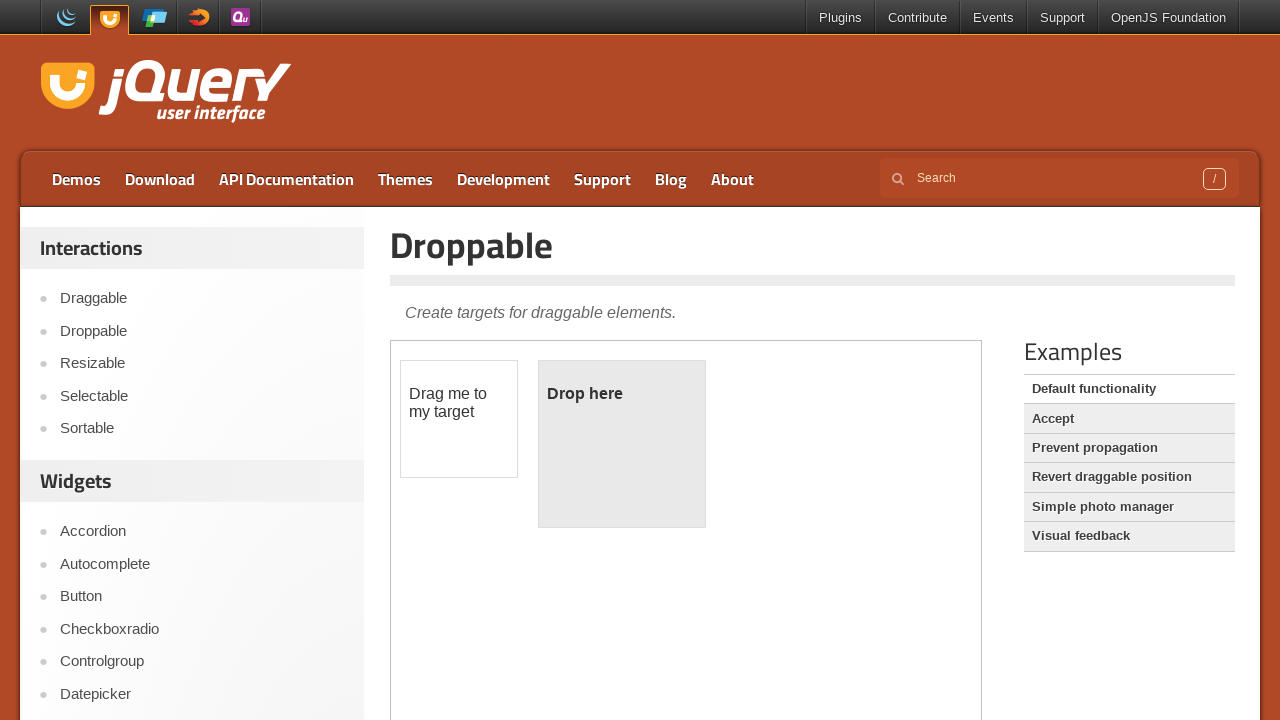

Dragged source element onto target element at (622, 444)
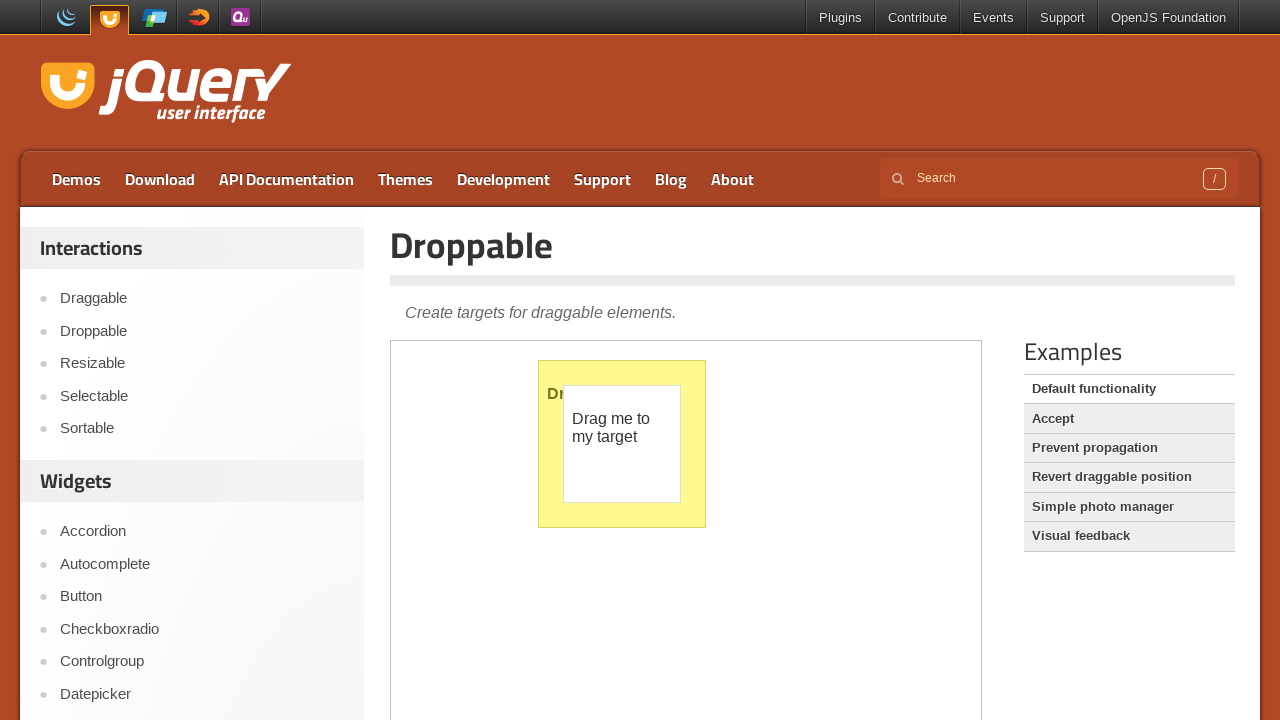

Target element is visible
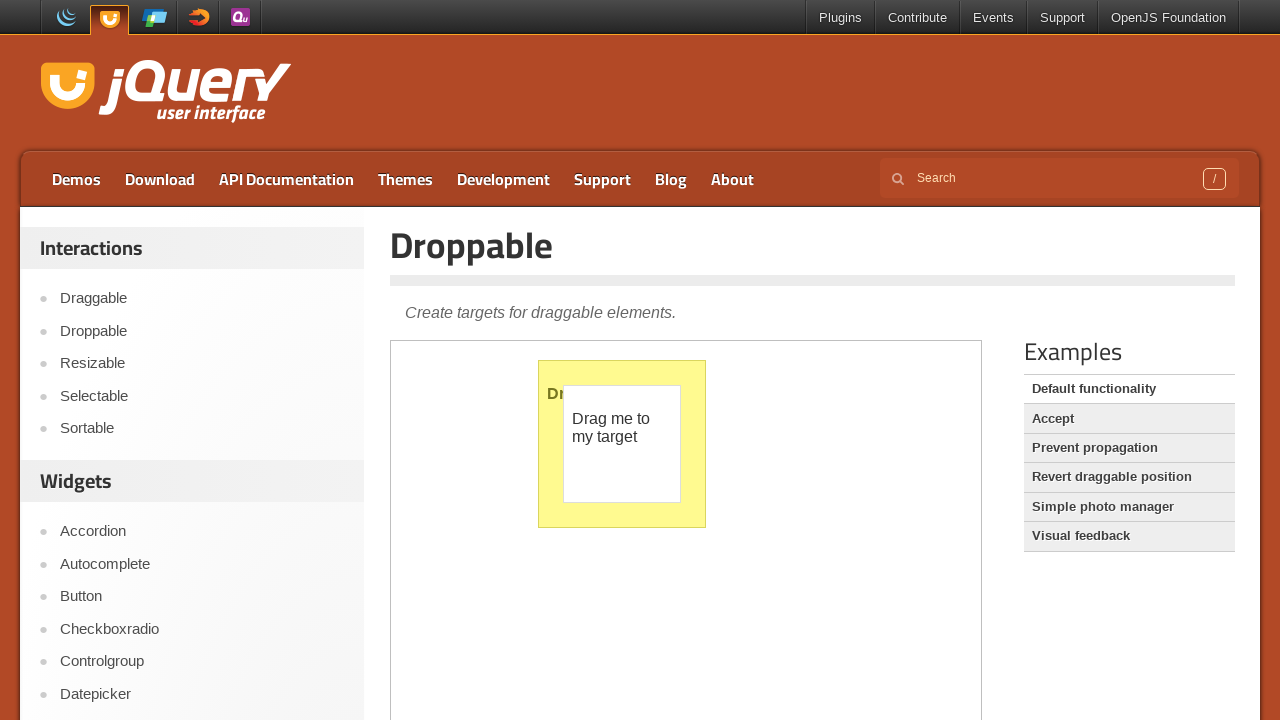

Waited 500ms for drop animation to complete
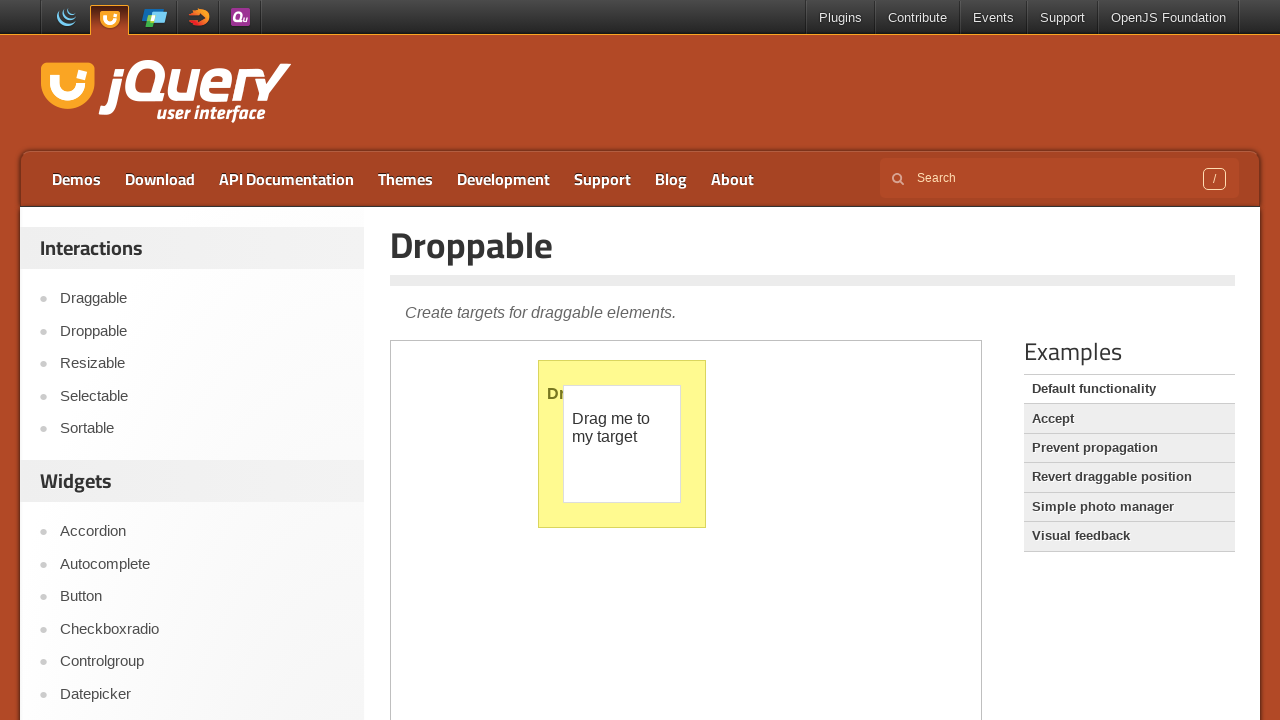

Verified target element text contains 'Dropped!'
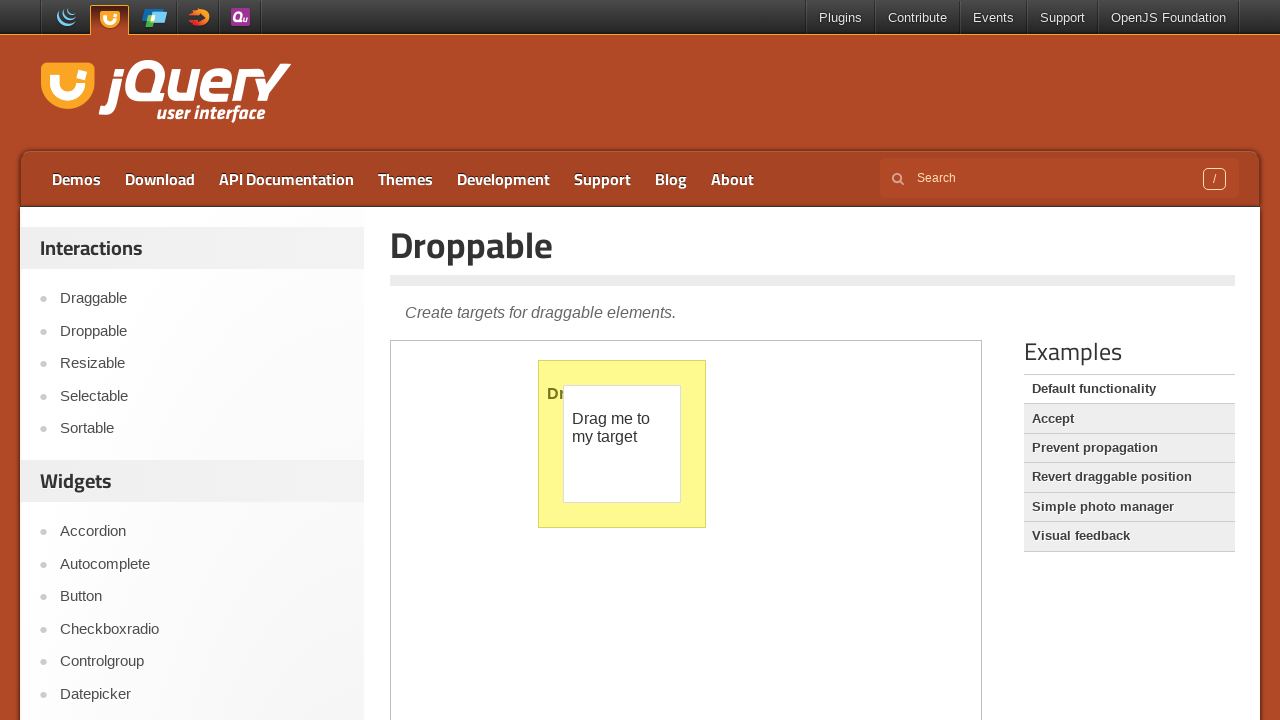

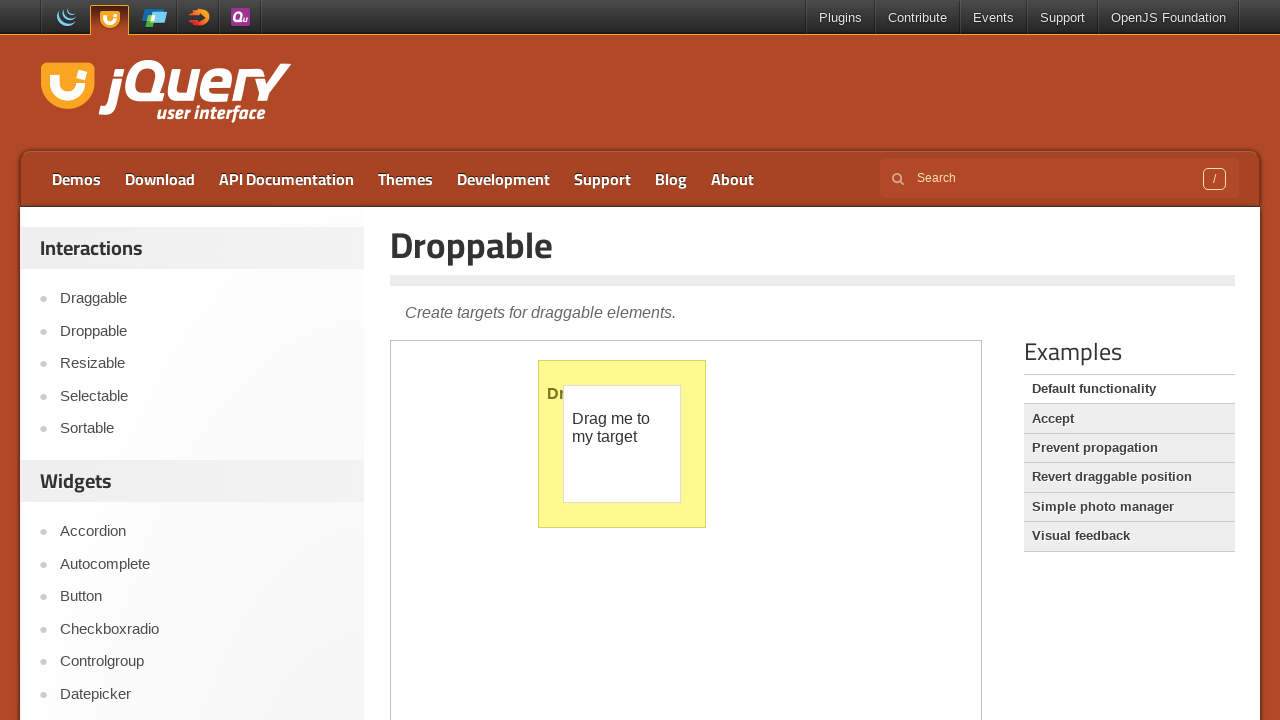